Tests page scrolling functionality by scrolling down the page and then scrolling back up on a Trustpilot review page

Starting URL: https://www.trustpilot.com/review/janbasktraining.com

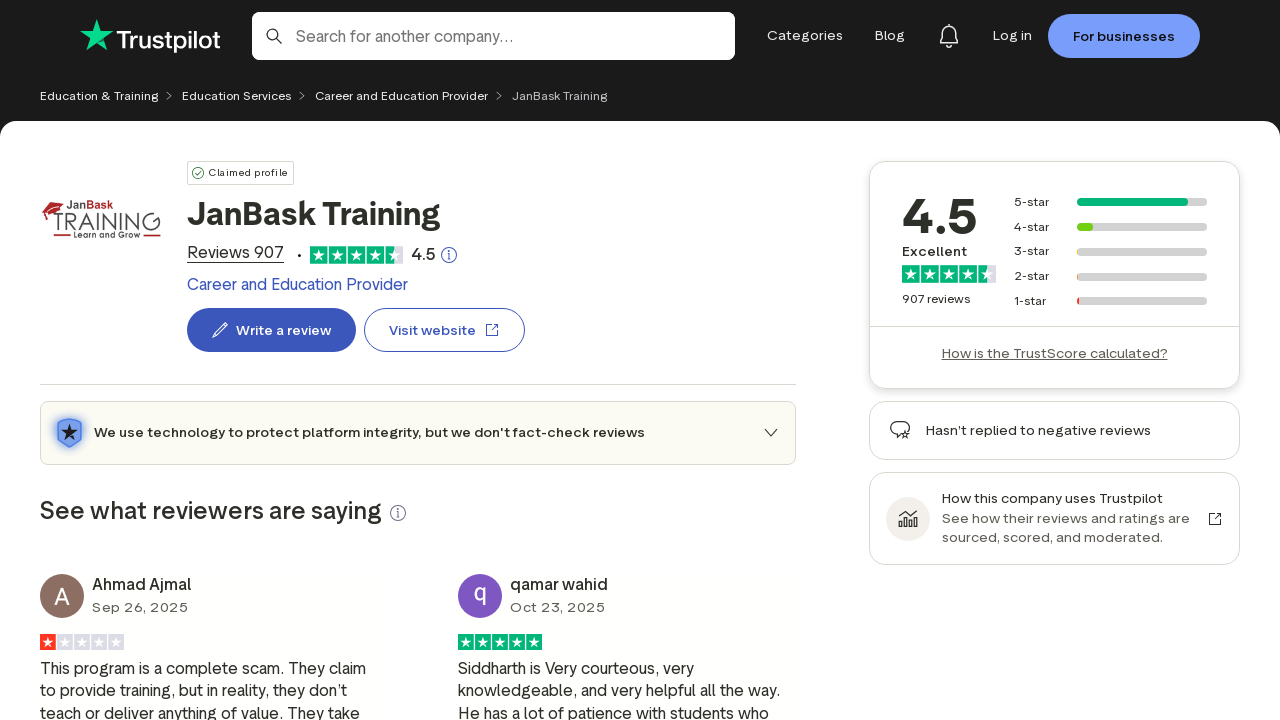

Scrolled down the Trustpilot review page
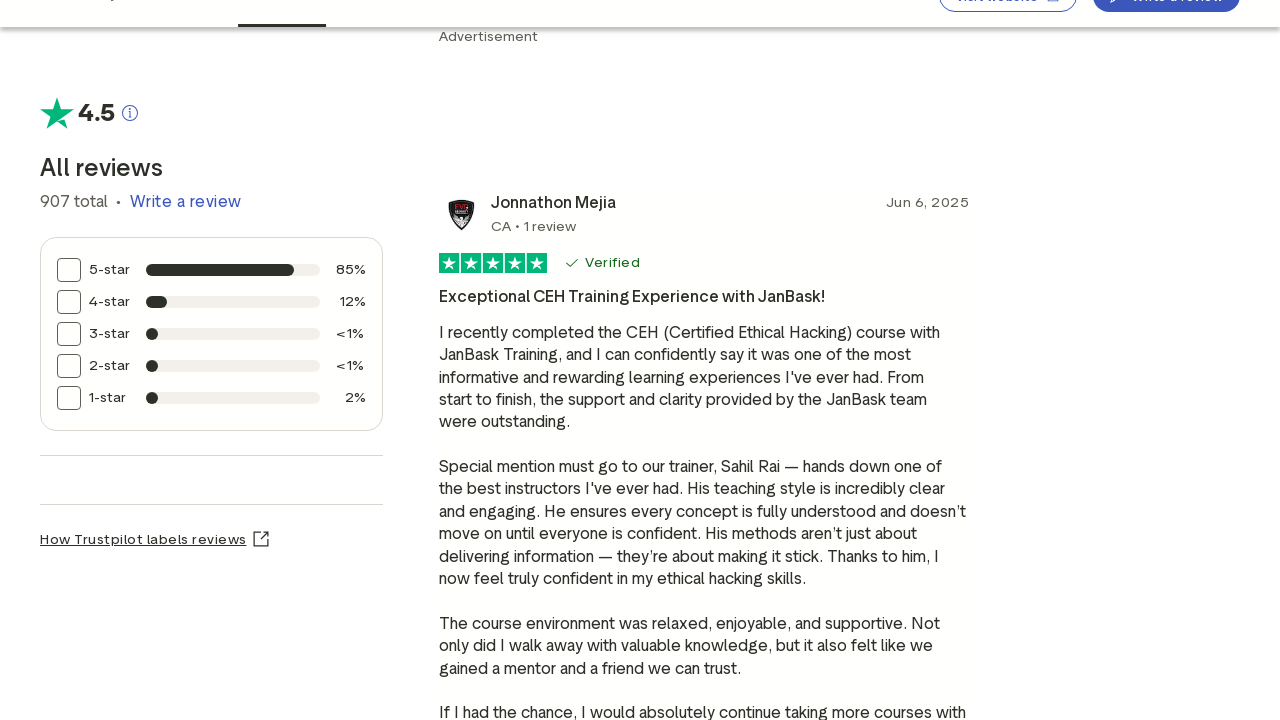

Waited for scroll animation to complete
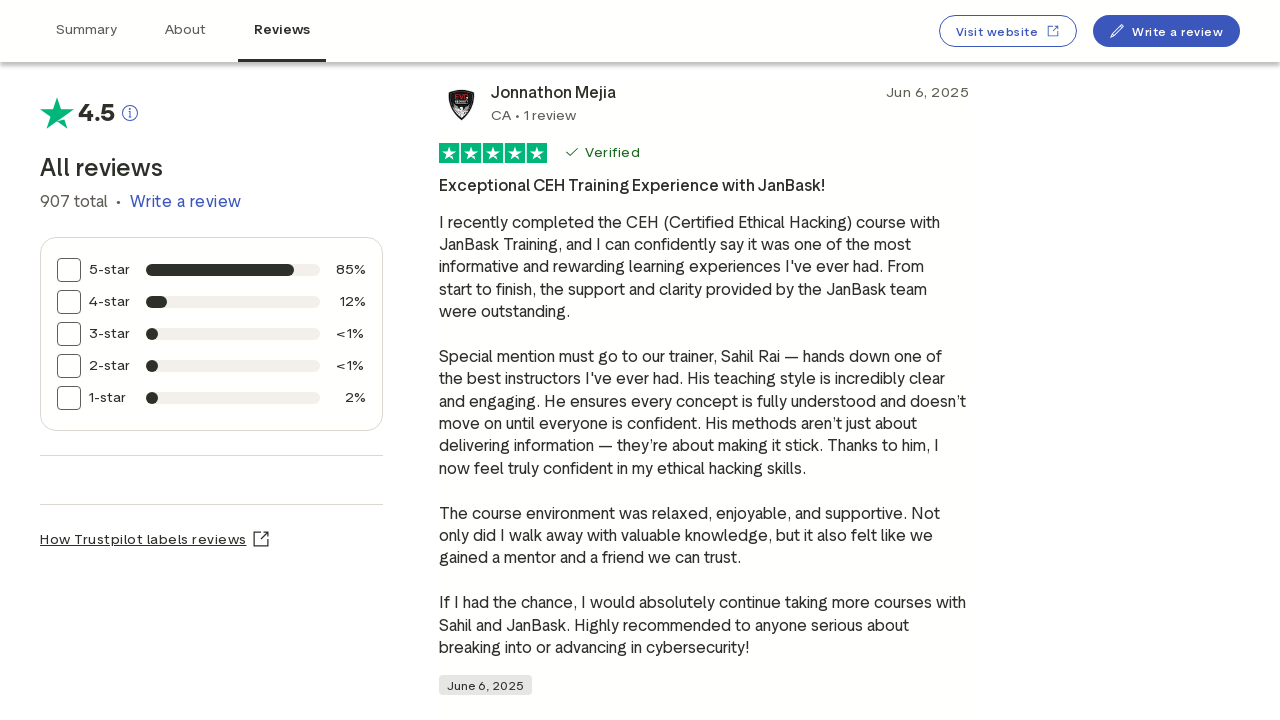

Scrolled back up the page
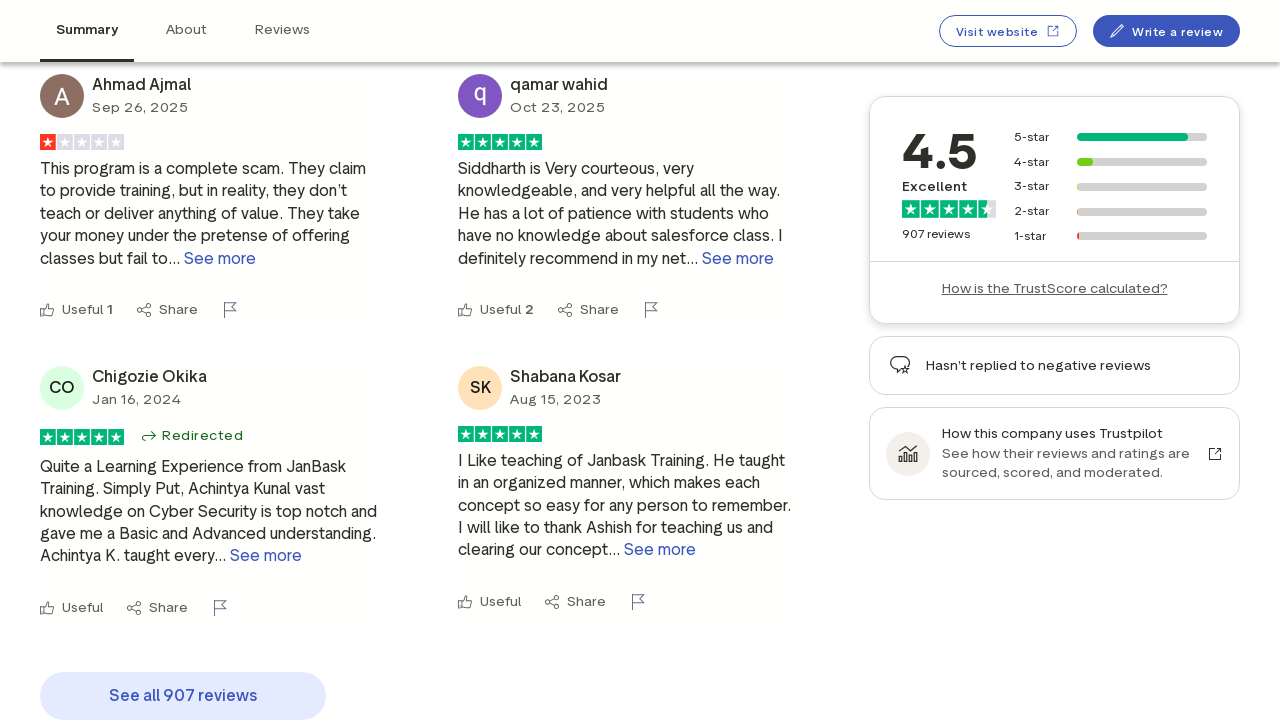

Waited to observe the upward scroll
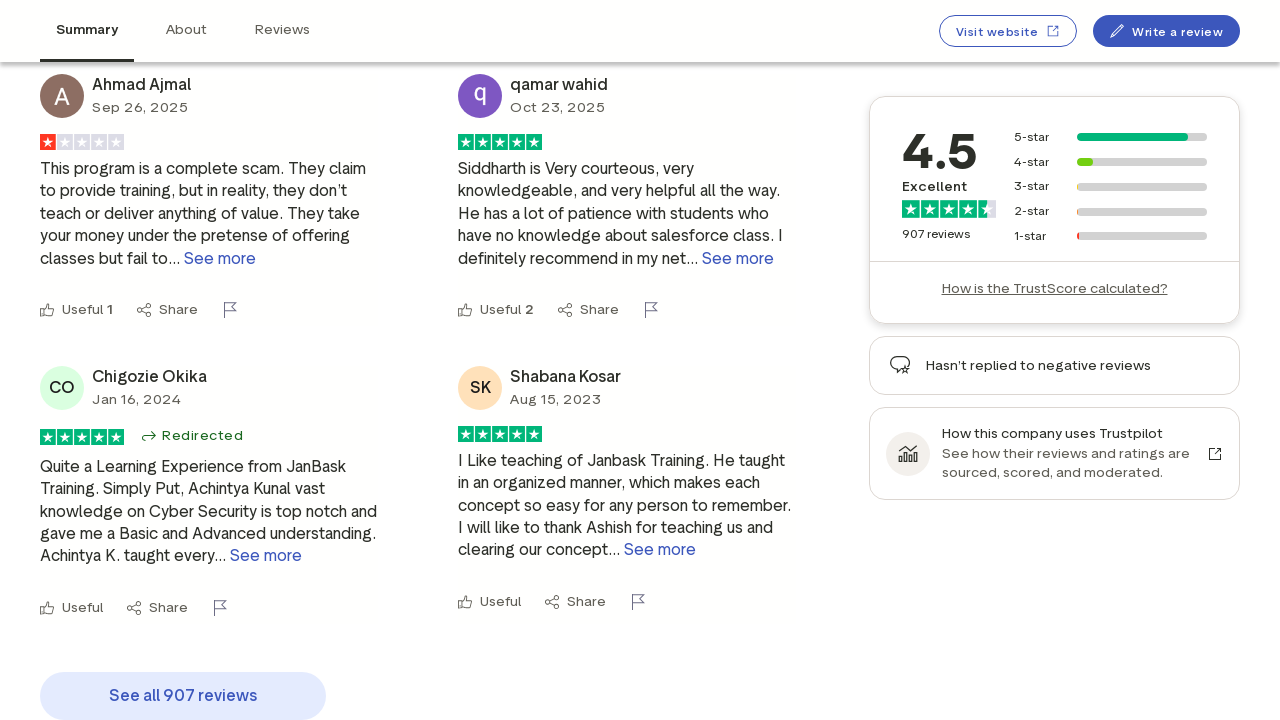

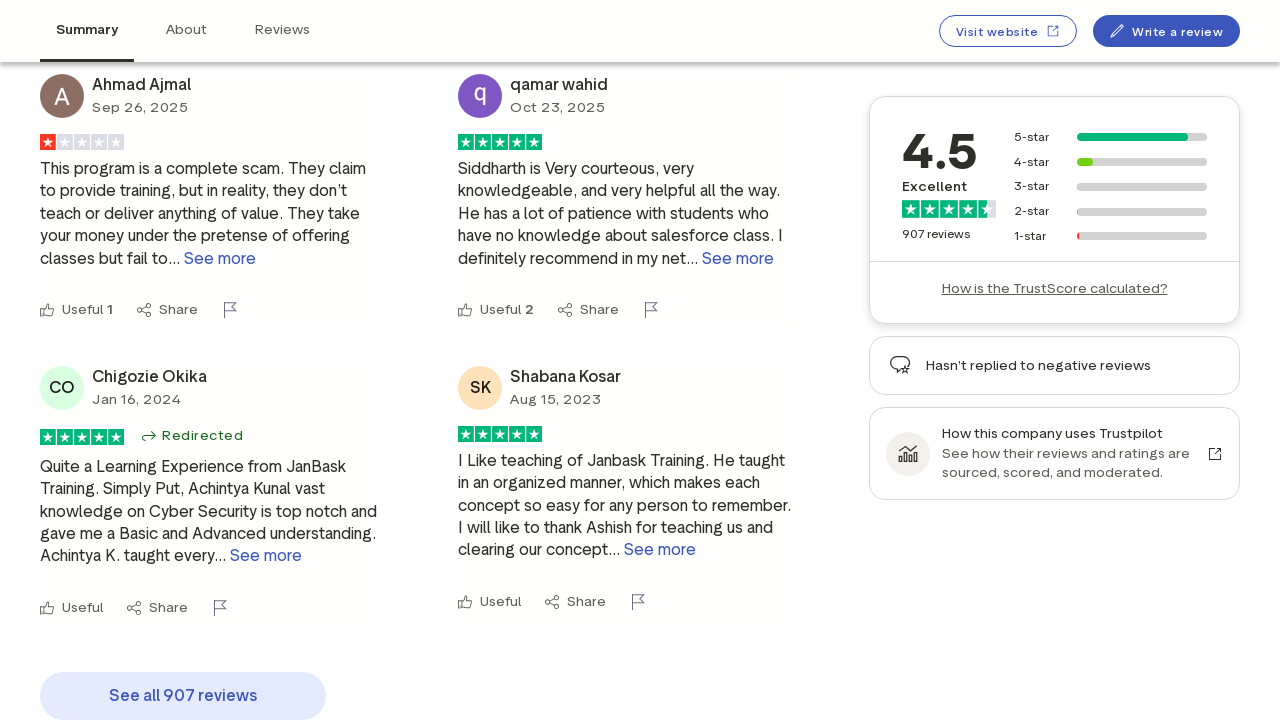